Navigates to the Heroku test app homepage and clicks on the "A/B Testing" link to access the A/B testing page

Starting URL: http://the-internet.herokuapp.com/

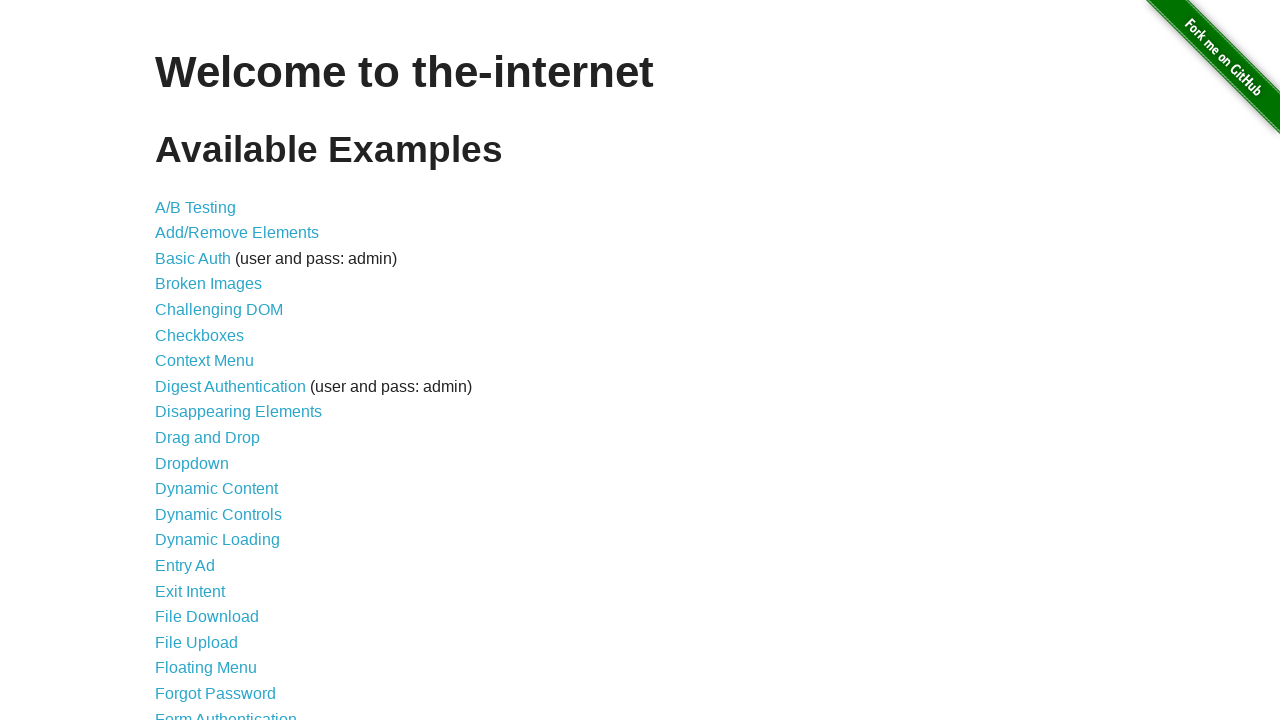

Clicked on the 'A/B Testing' link at (196, 207) on text=A/B Testing
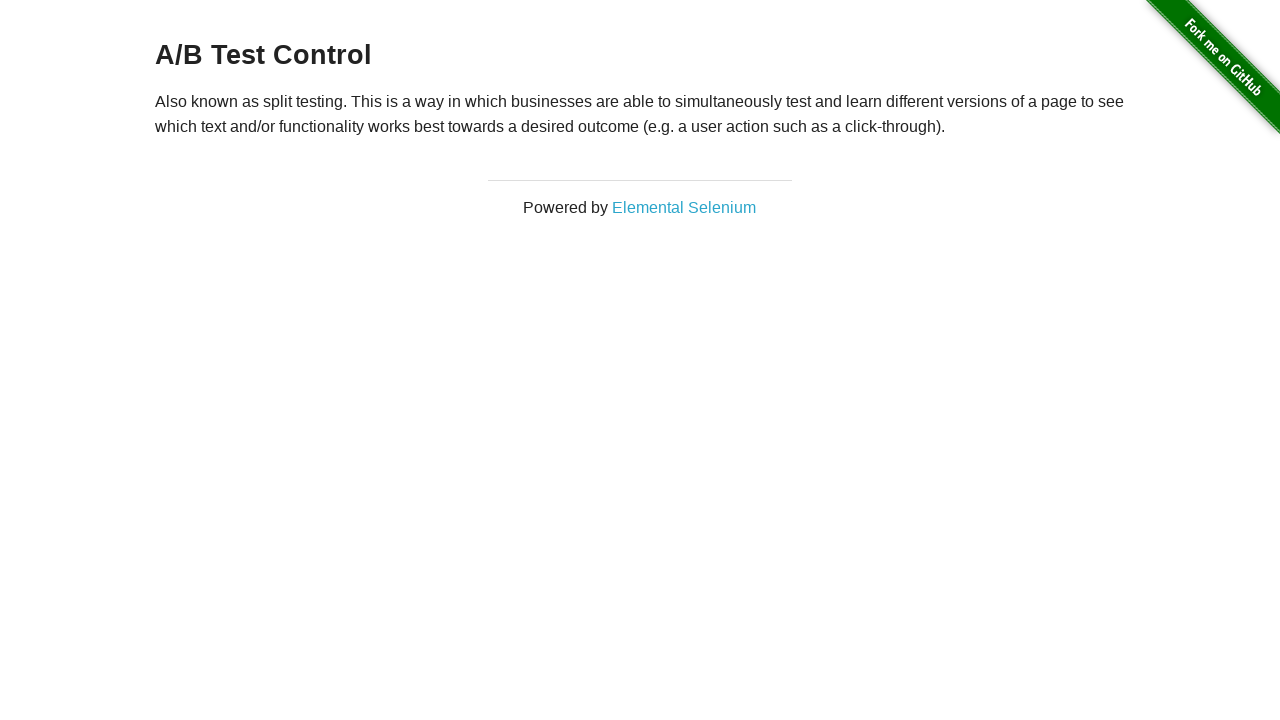

A/B Testing page loaded successfully
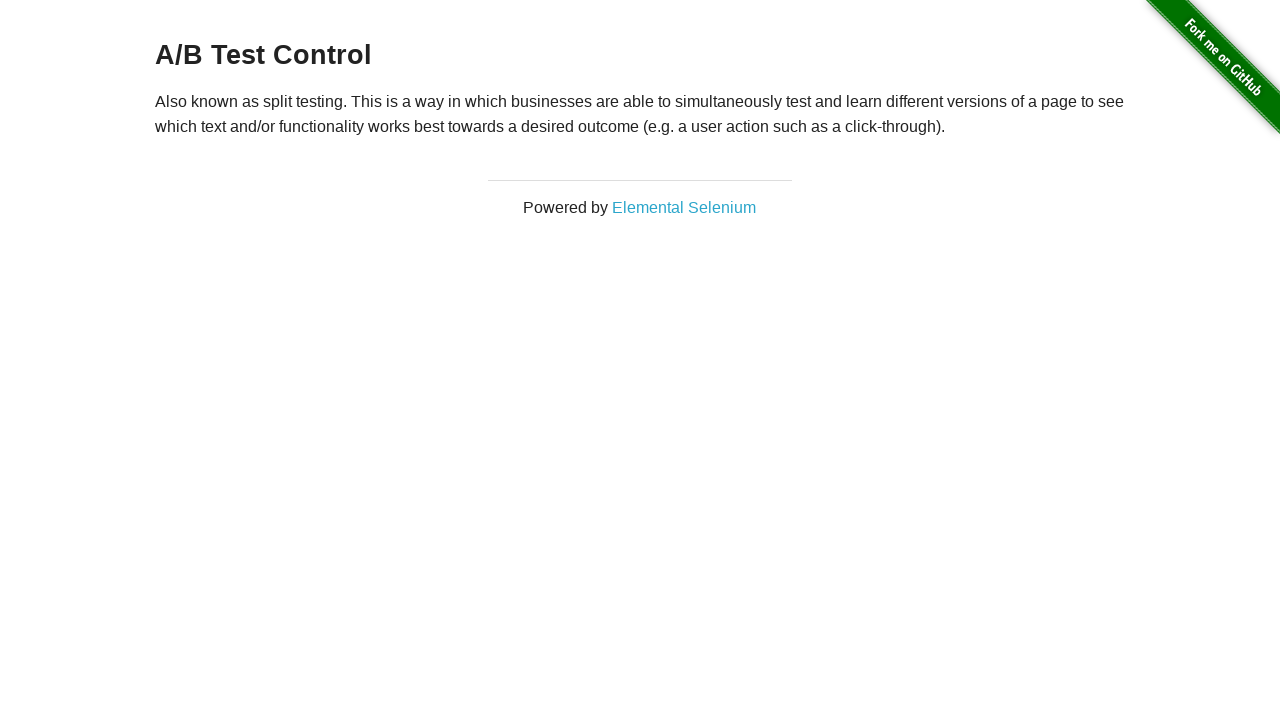

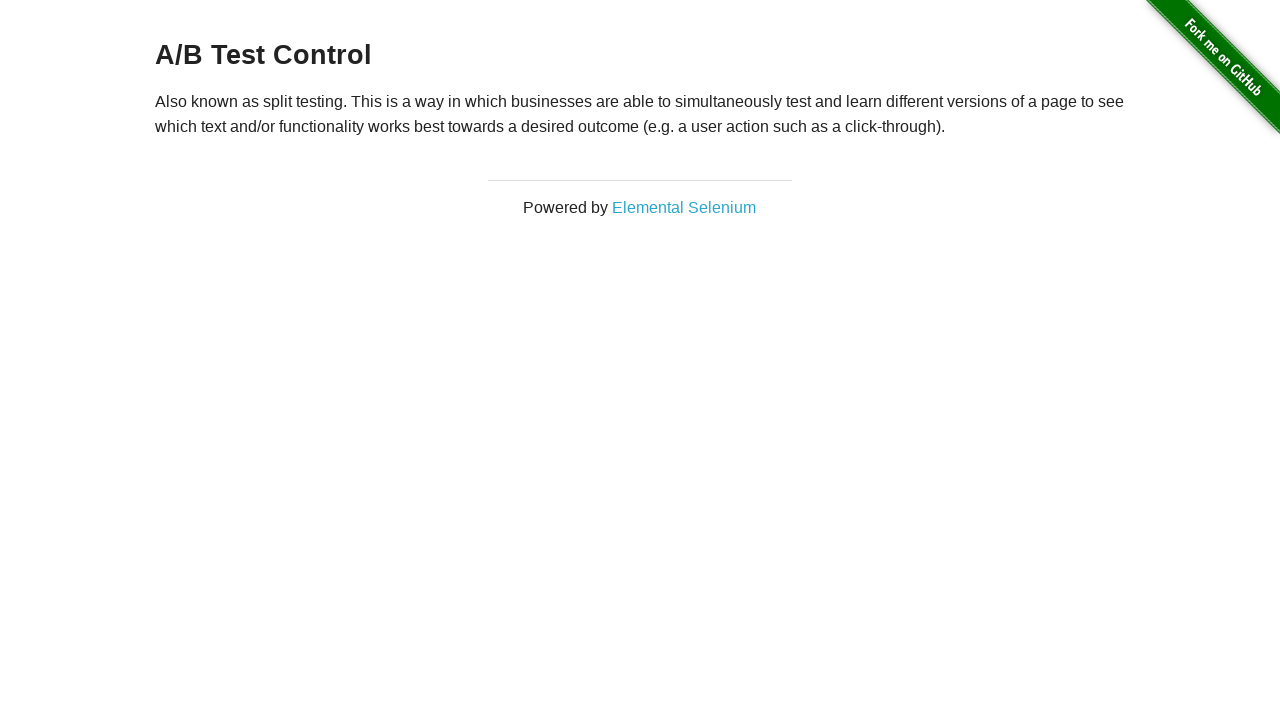